Tests finding elements by CSS selector after clicking a button multiple times to create new elements

Starting URL: http://the-internet.herokuapp.com/add_remove_elements/

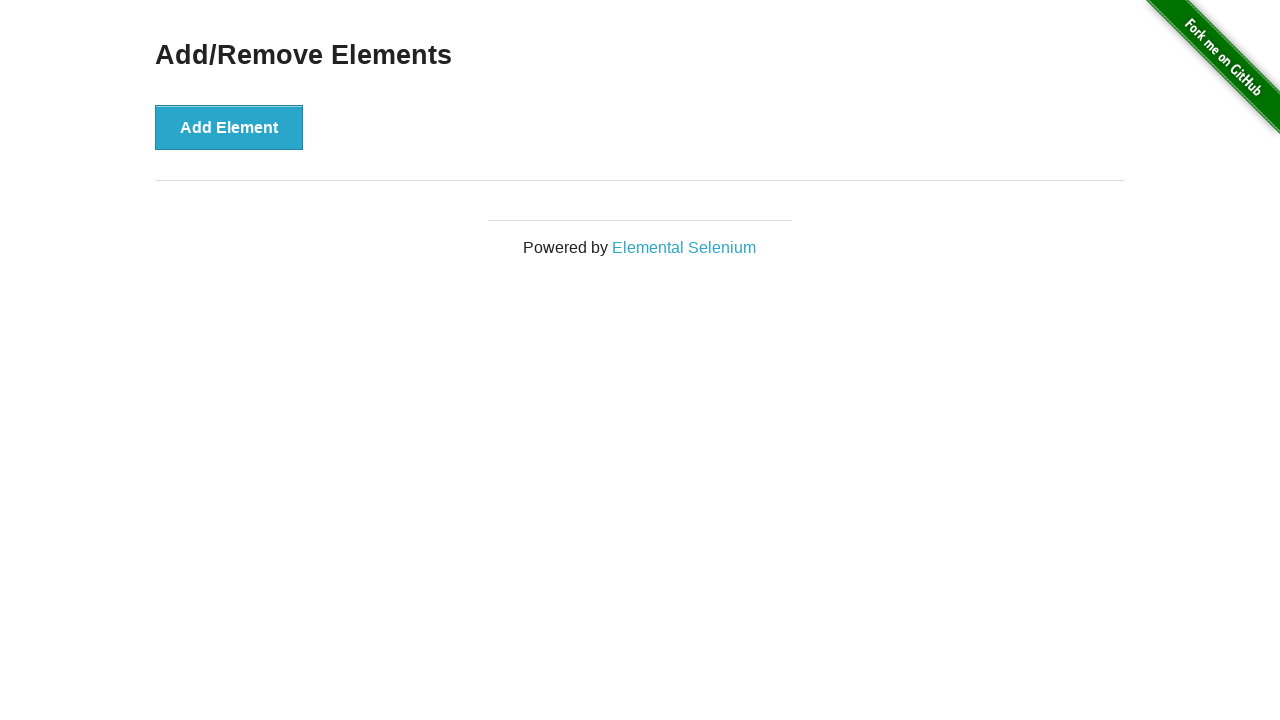

Navigated to Add/Remove Elements page
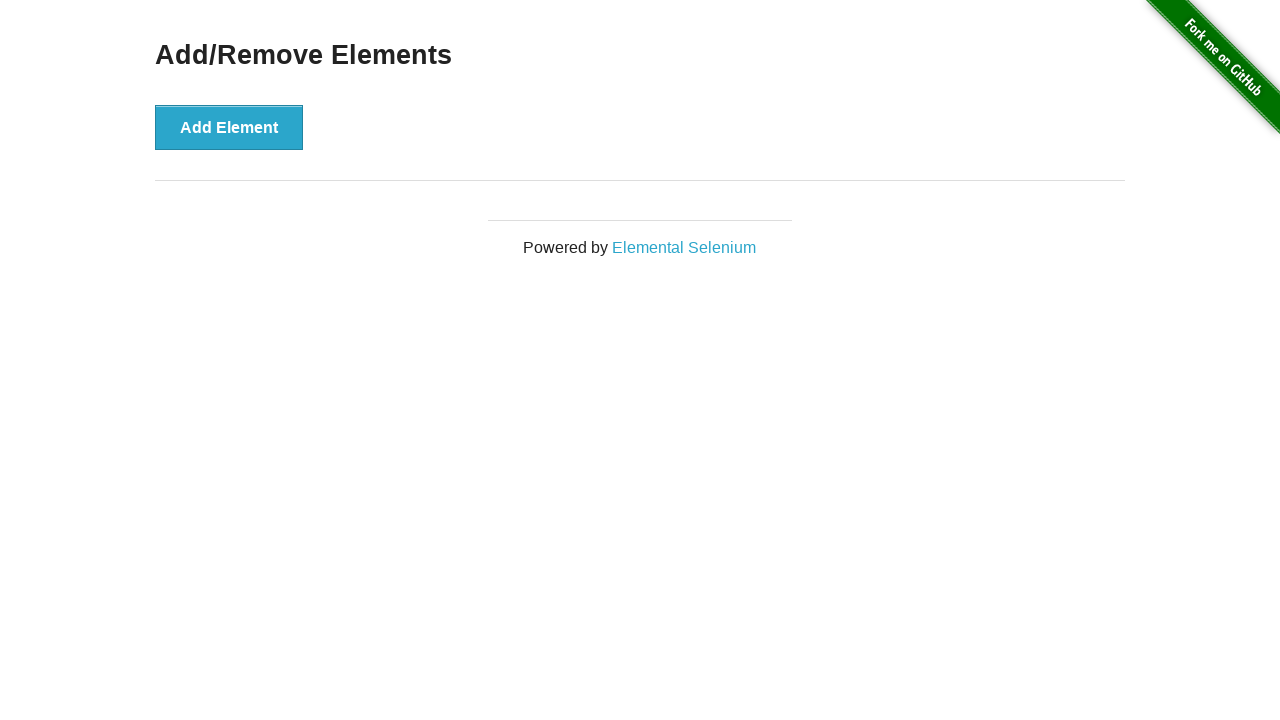

Located 'Add Element' button
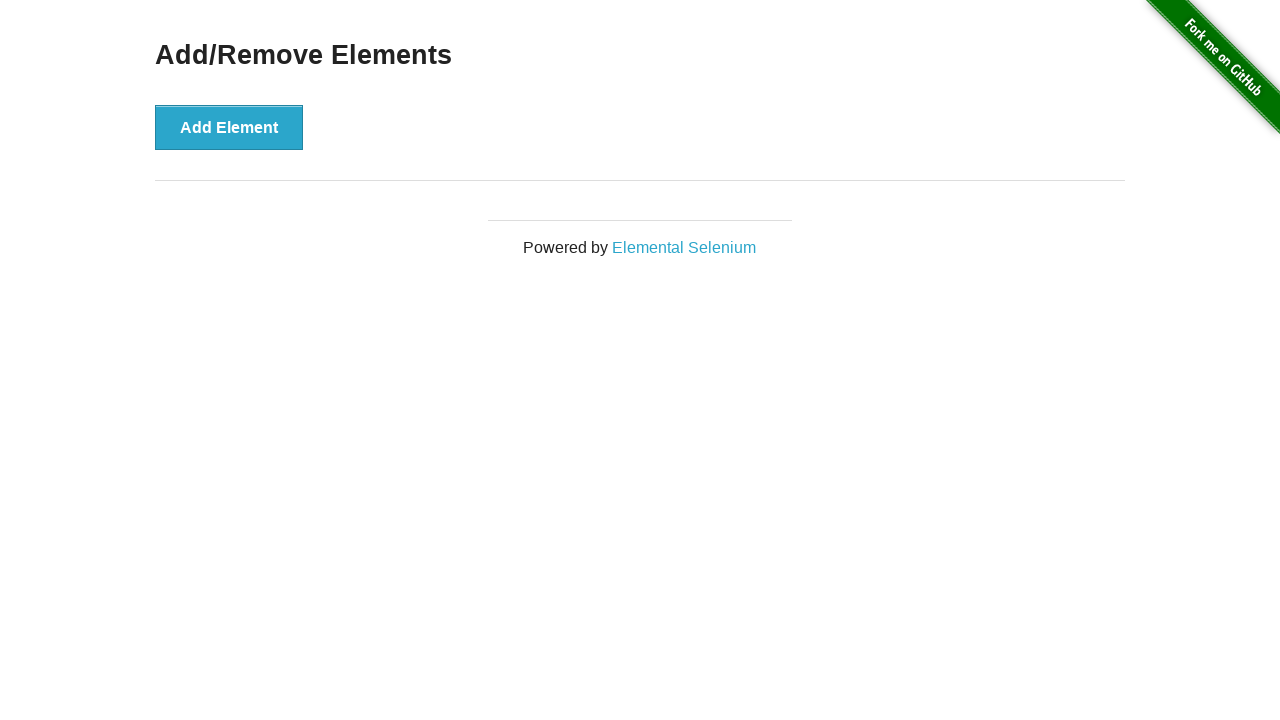

Clicked 'Add Element' button (1st click) at (229, 127) on internal:text="Add Element"i
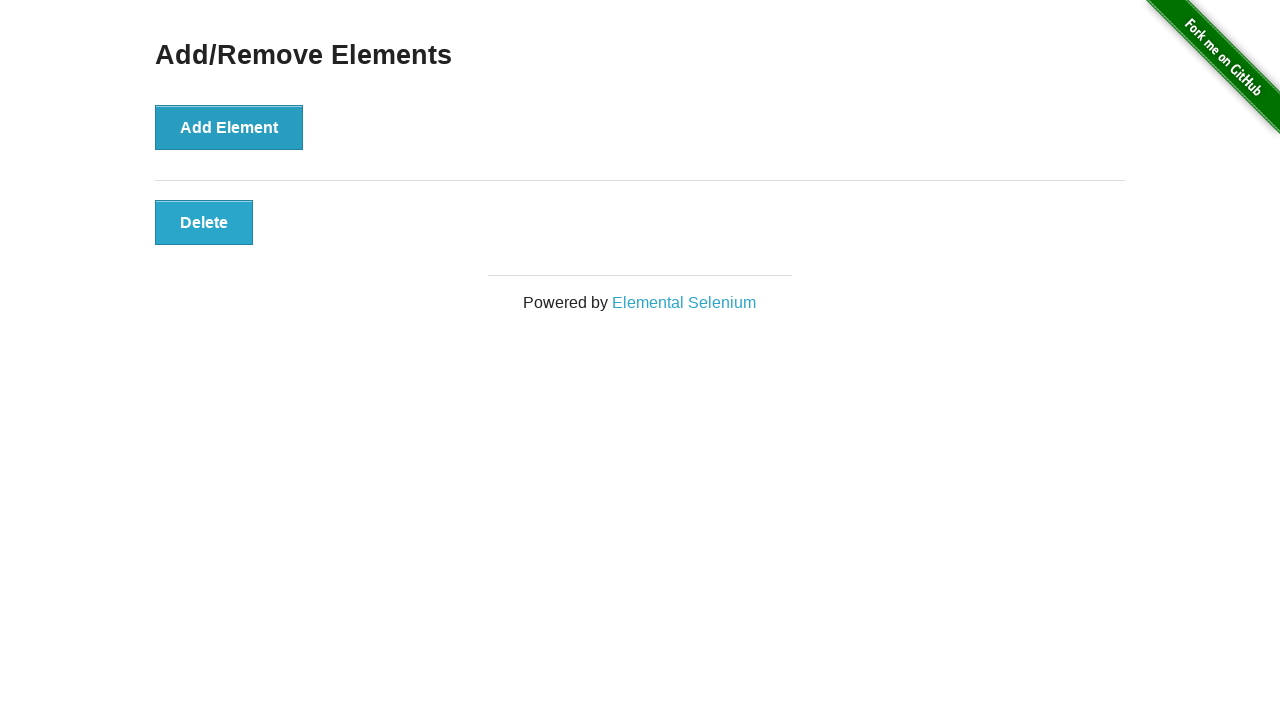

Clicked 'Add Element' button (2nd click) at (229, 127) on internal:text="Add Element"i
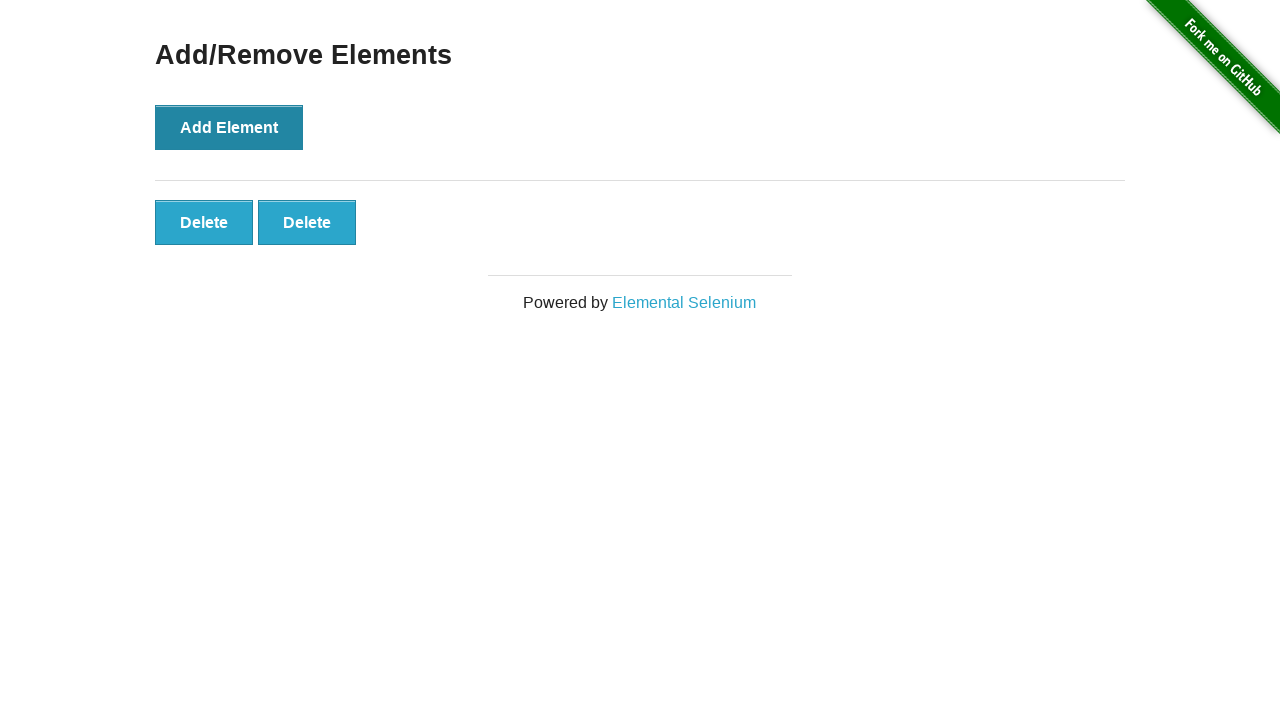

Clicked 'Add Element' button (3rd click) at (229, 127) on internal:text="Add Element"i
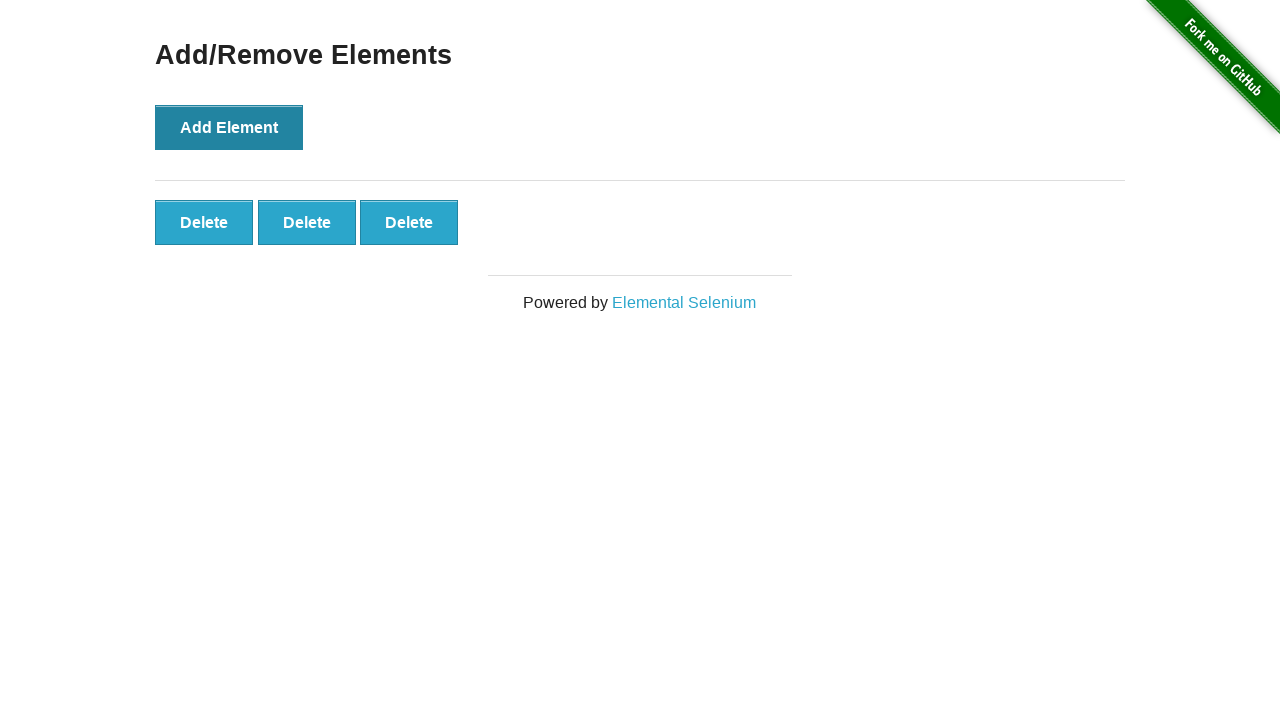

Clicked 'Add Element' button (4th click) at (229, 127) on internal:text="Add Element"i
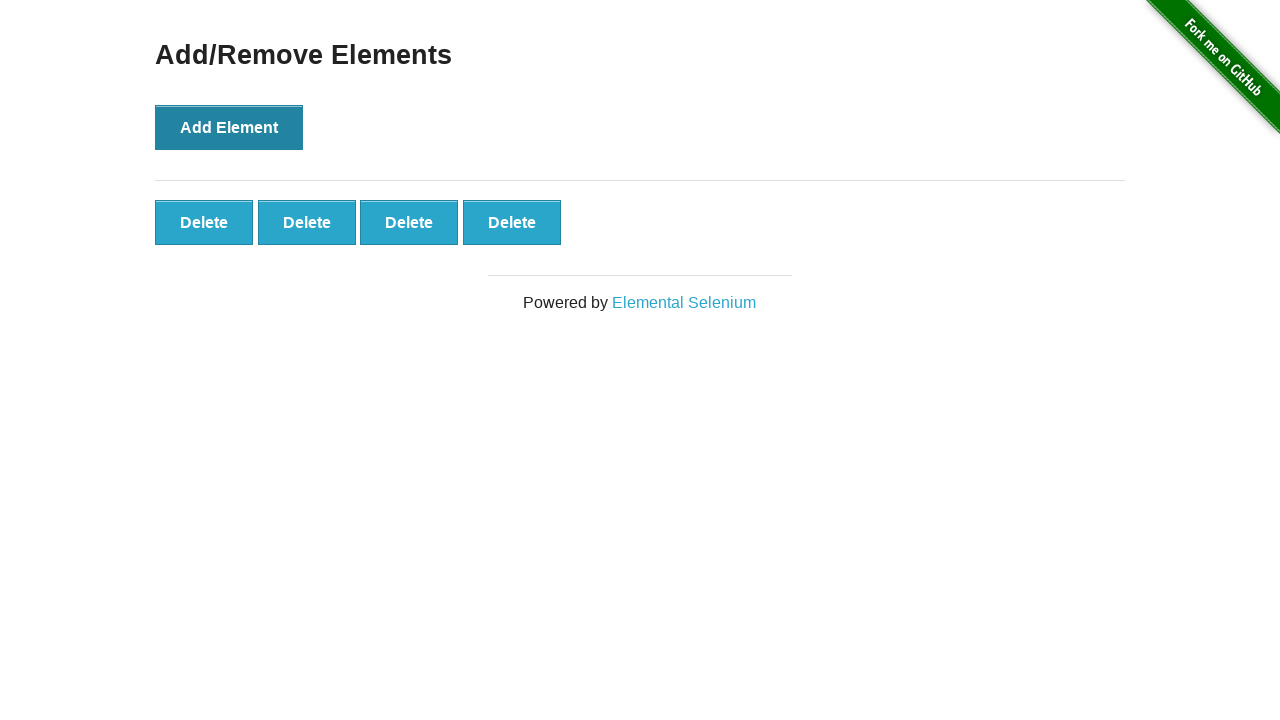

Clicked 'Add Element' button (5th click) at (229, 127) on internal:text="Add Element"i
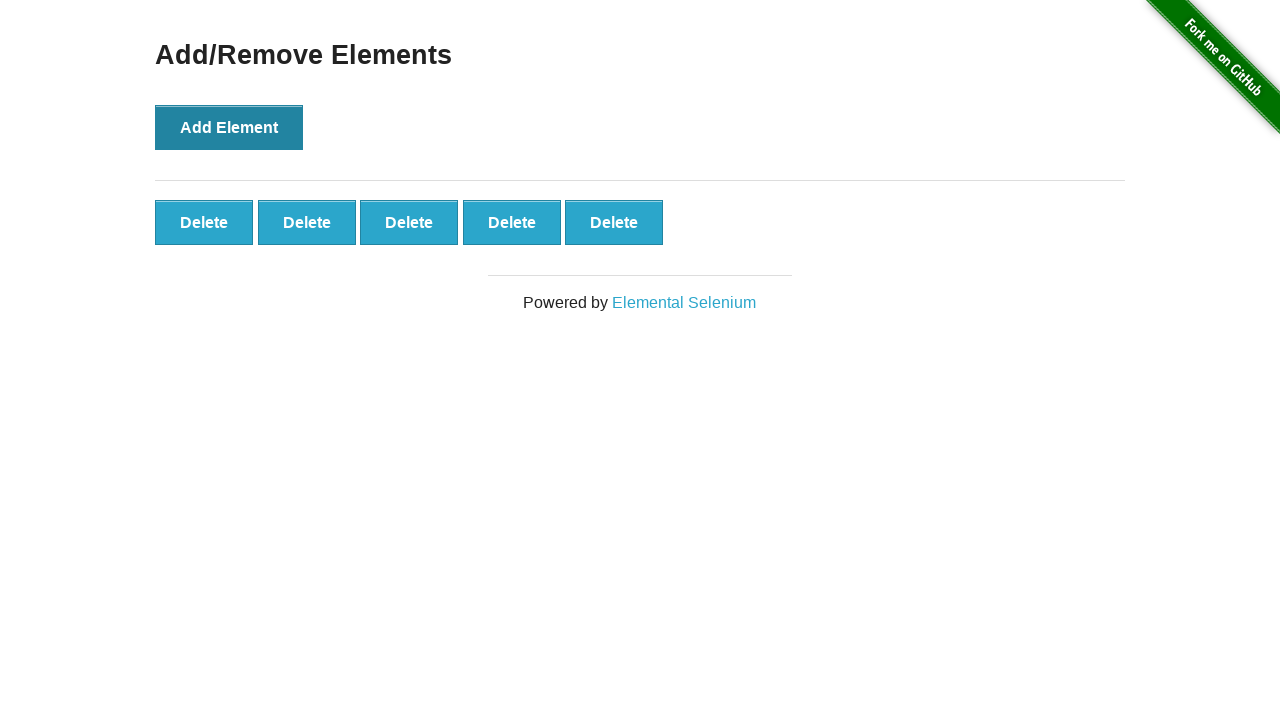

Located all delete buttons using CSS selector
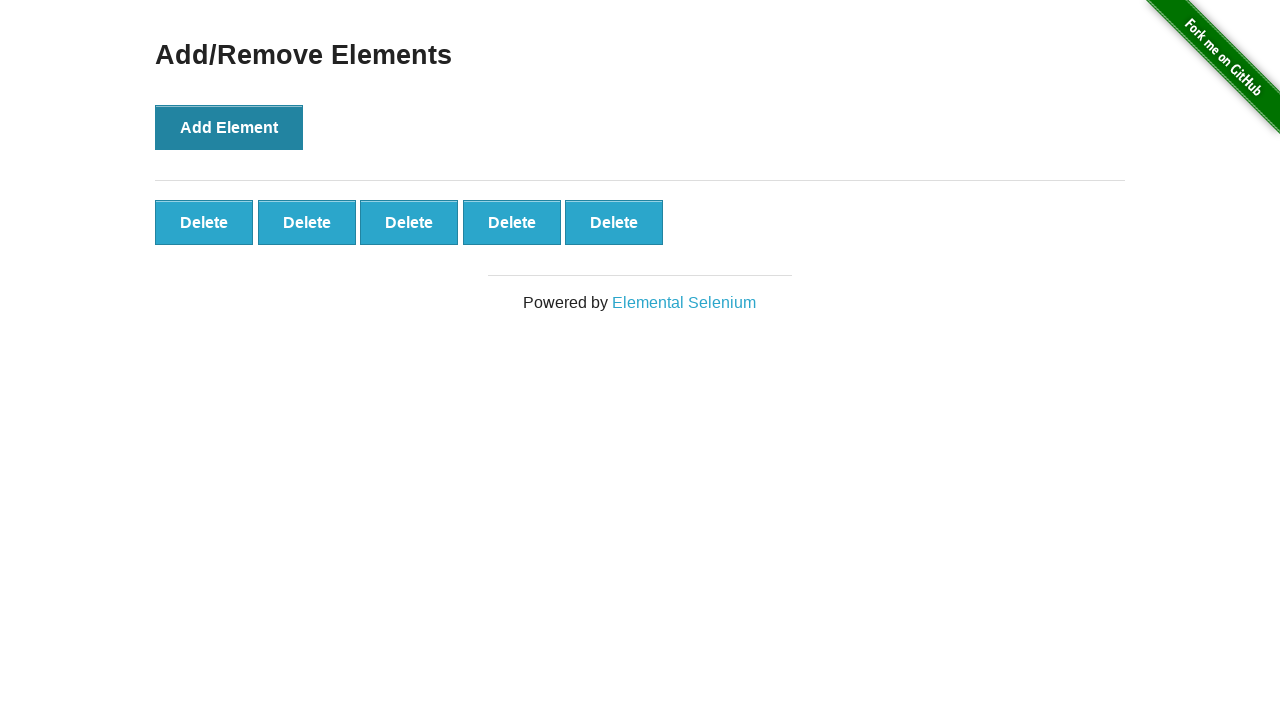

Verified that exactly 5 delete buttons were created
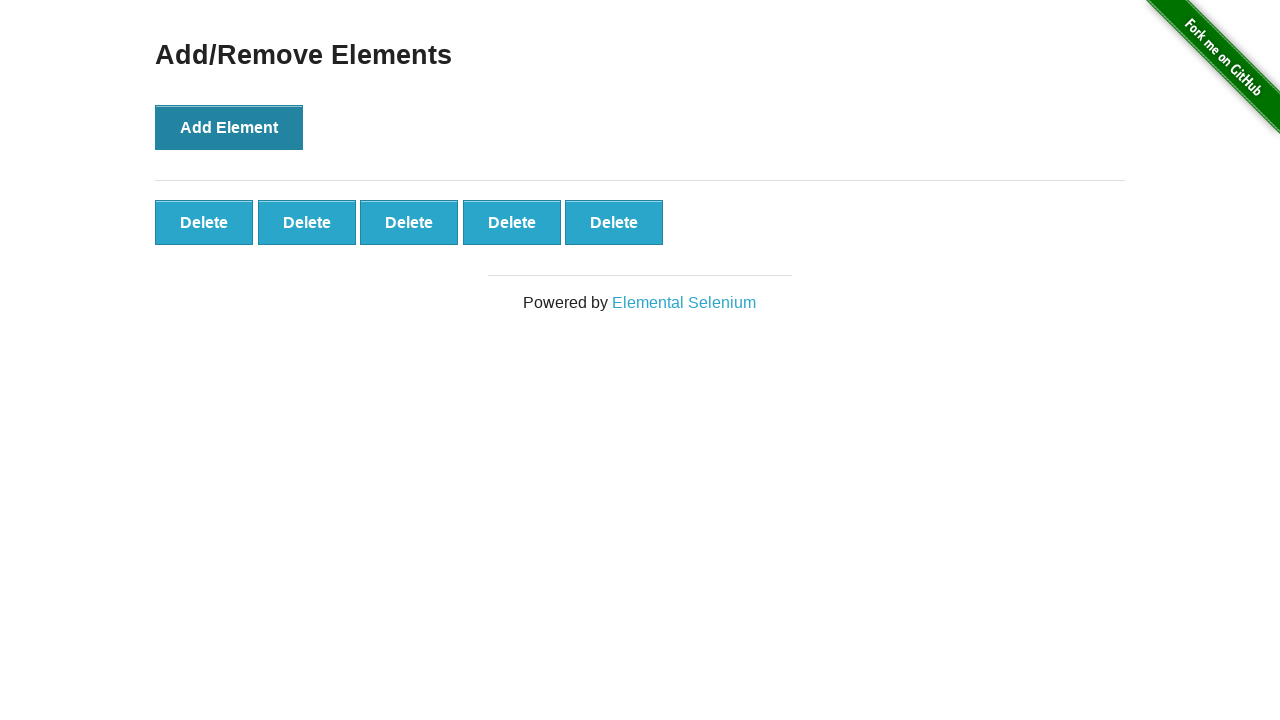

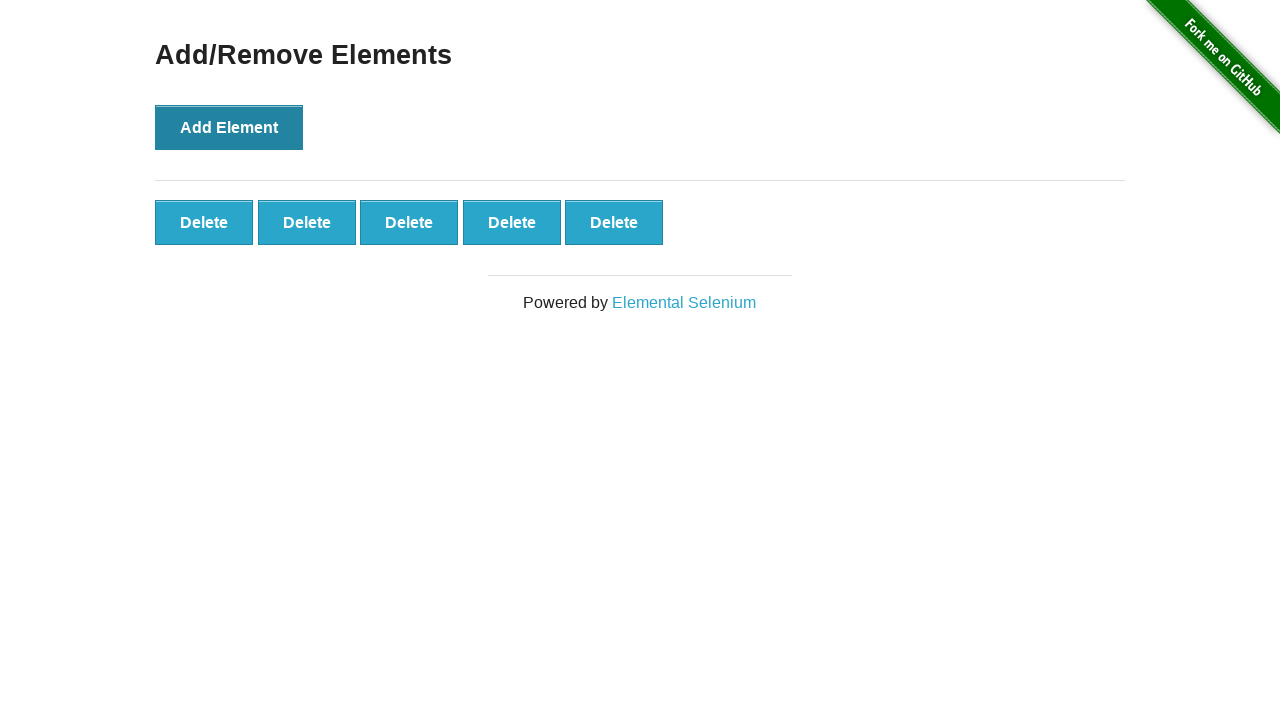